Navigates to Naveen Automation Labs academy page and clicks on the Login/signin link using an XPath union selector to demonstrate XPath union functionality.

Starting URL: https://academy.naveenautomationlabs.com/#

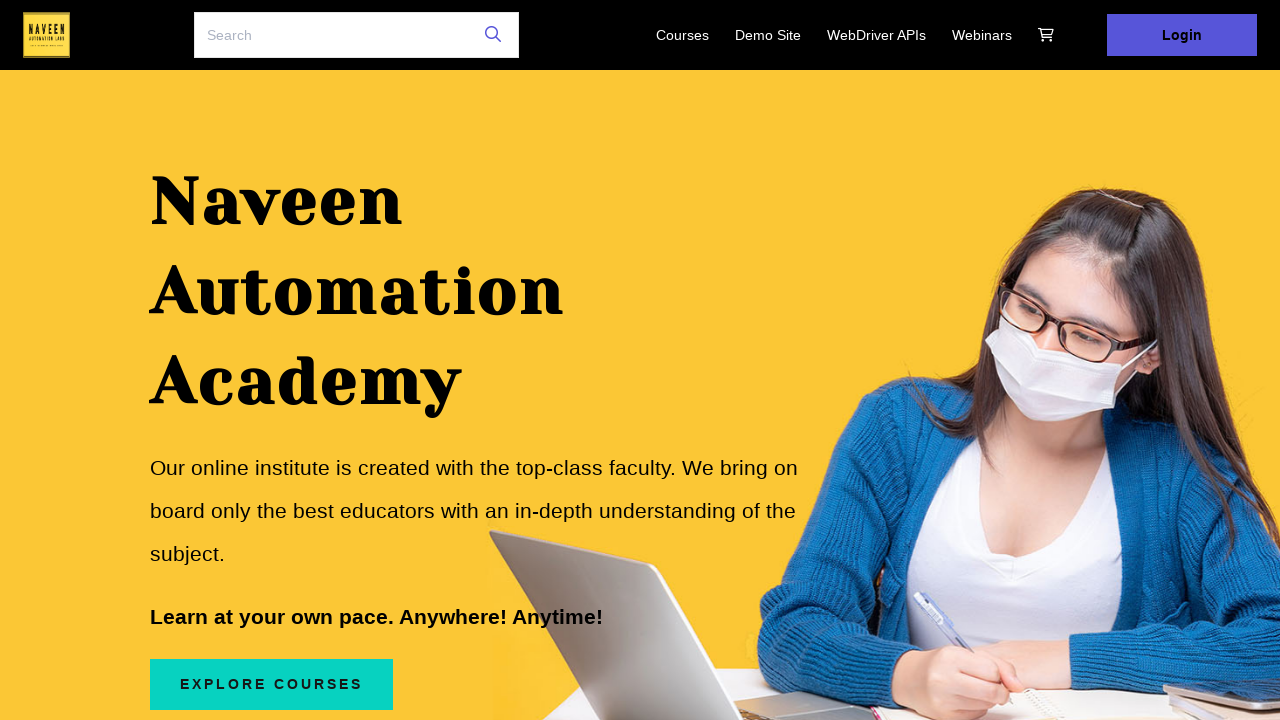

Navigated to Naveen Automation Labs academy page
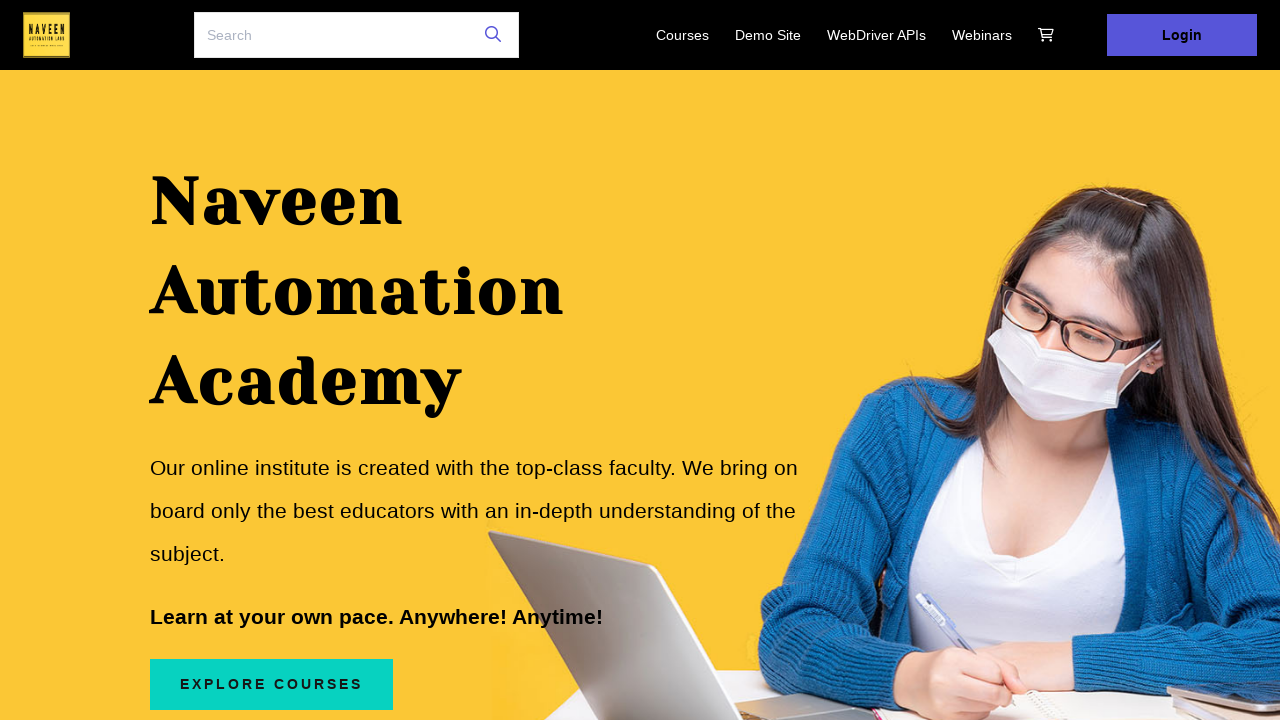

Clicked on Login/signin link using XPath union selector at (1182, 35) on xpath=//a[text()='Login'] | //span[text()='signin']
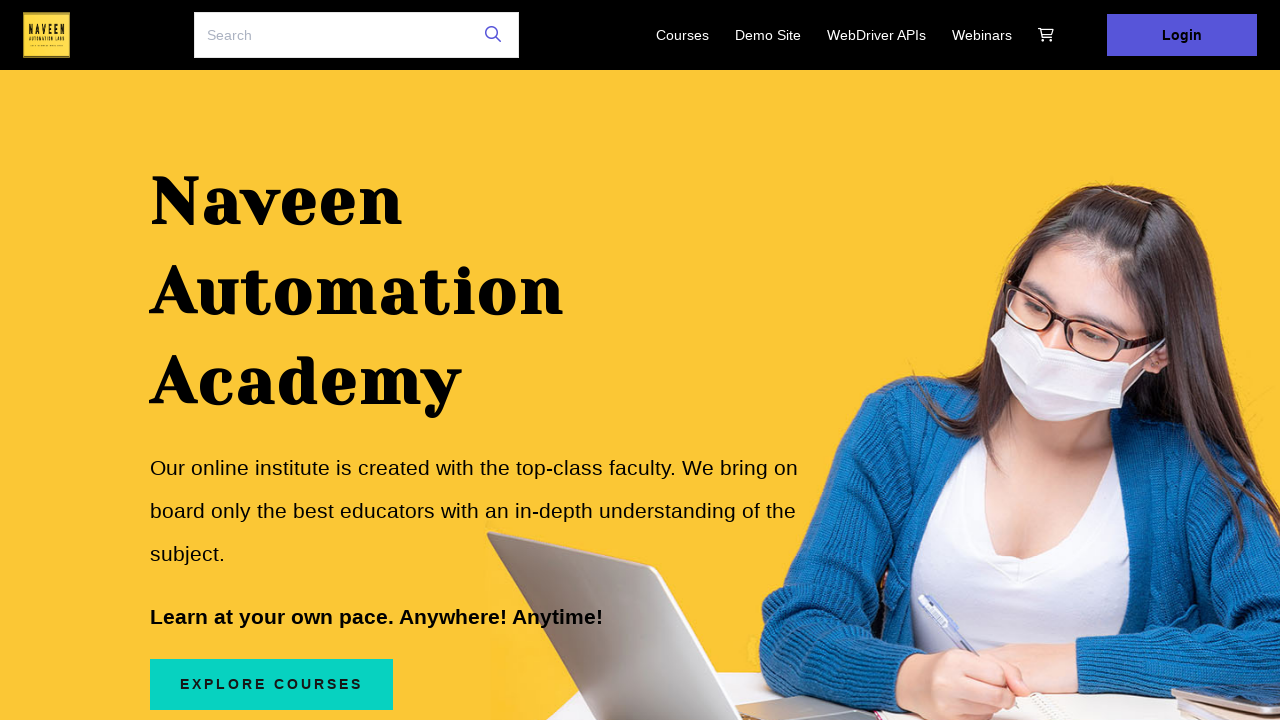

Wait for page navigation to complete (networkidle state)
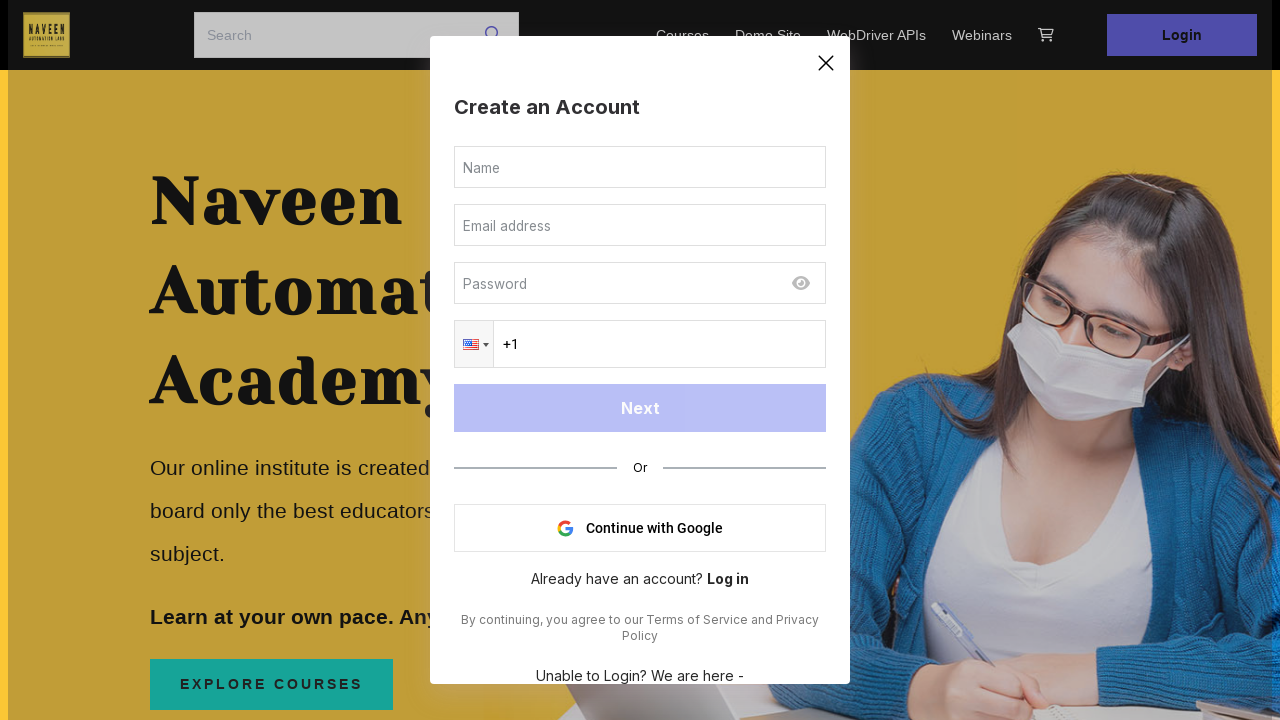

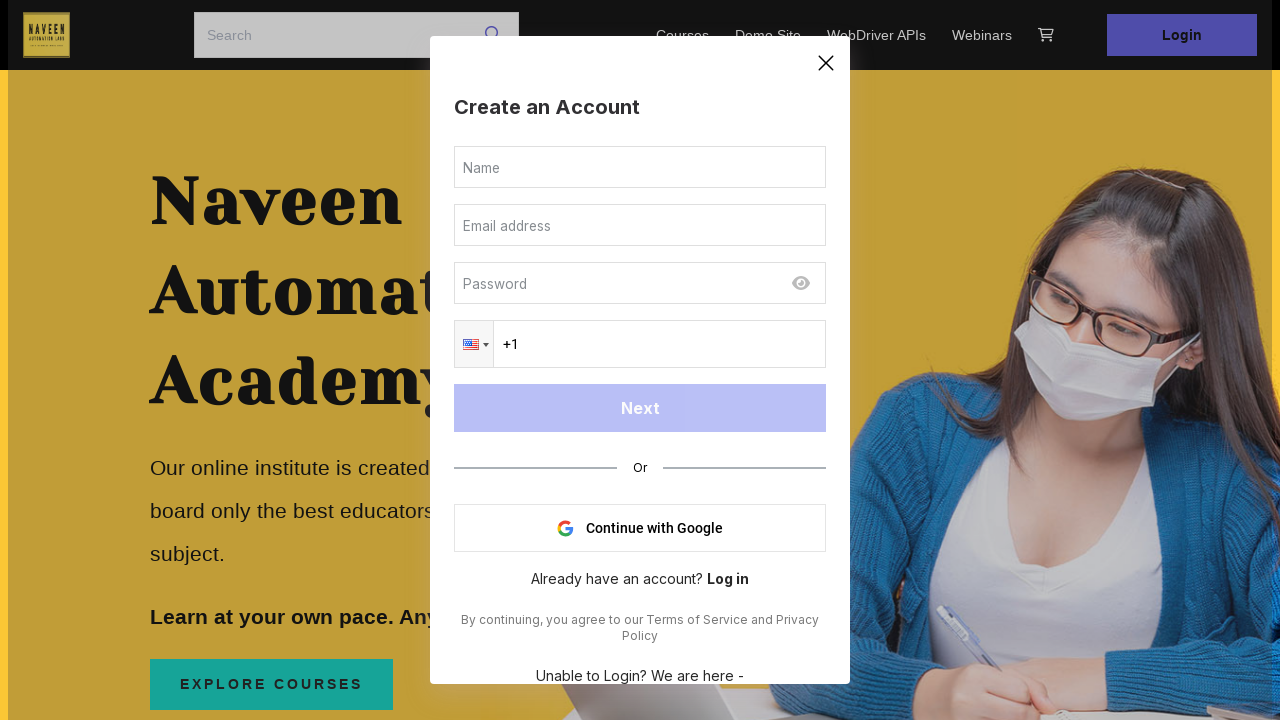